Tests that the todo counter updates correctly as items are added

Starting URL: https://demo.playwright.dev/todomvc

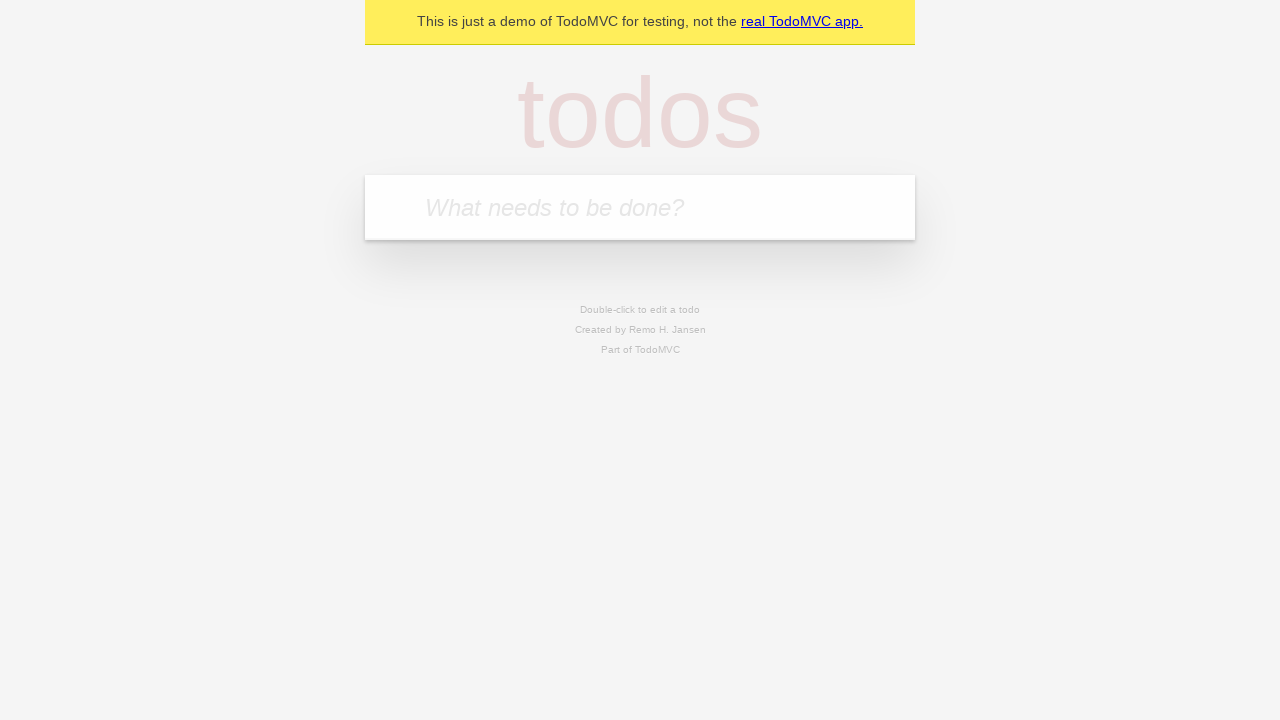

Filled todo input with 'buy some cheese' on internal:attr=[placeholder="What needs to be done?"i]
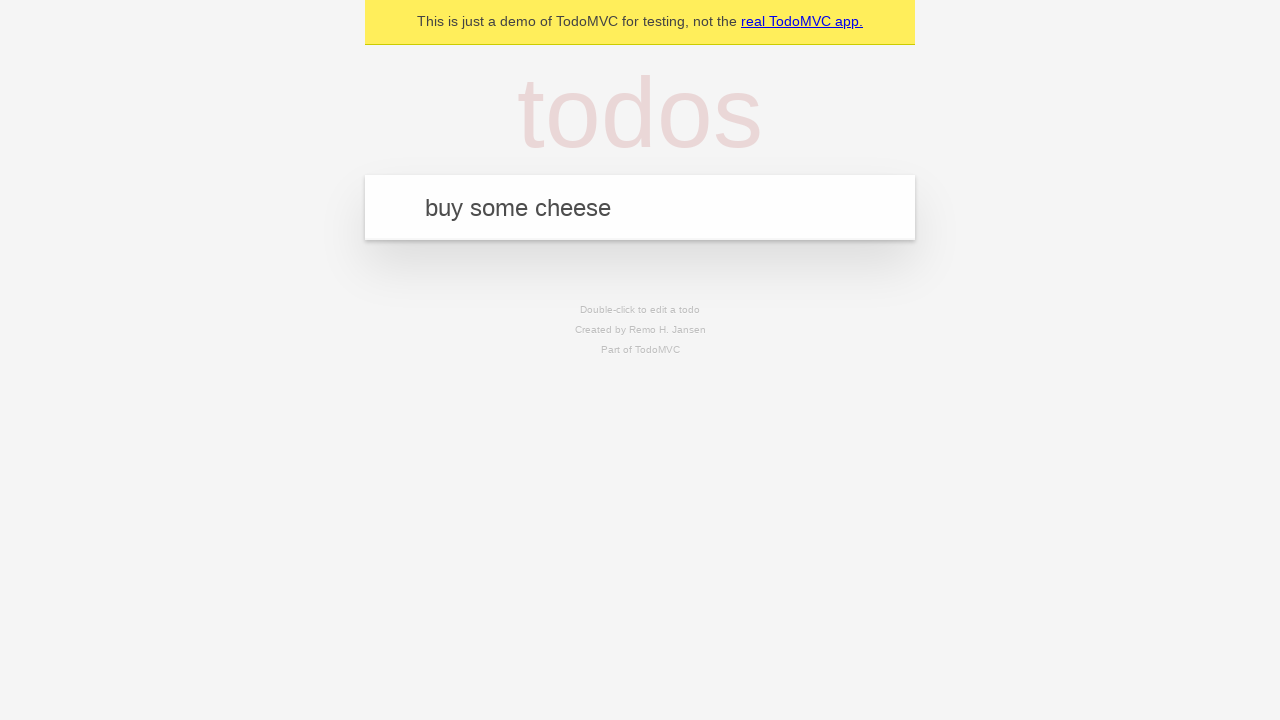

Pressed Enter to add first todo item on internal:attr=[placeholder="What needs to be done?"i]
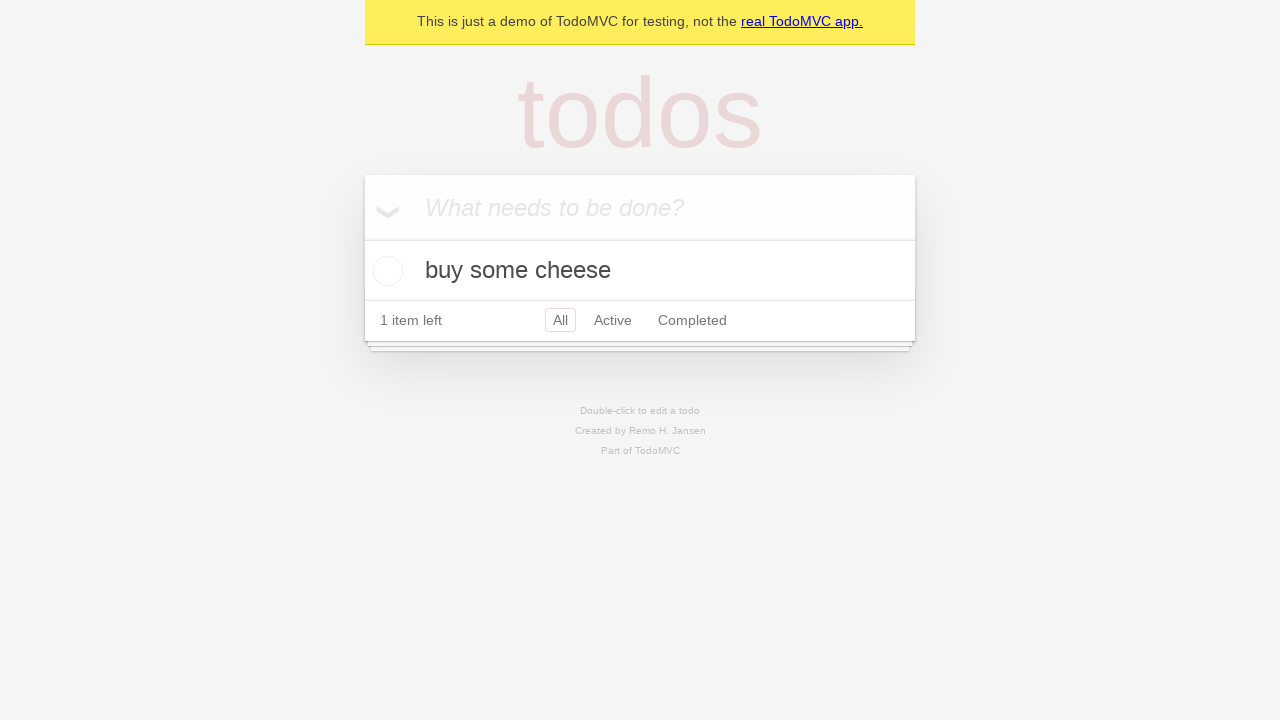

Todo counter element loaded after adding first item
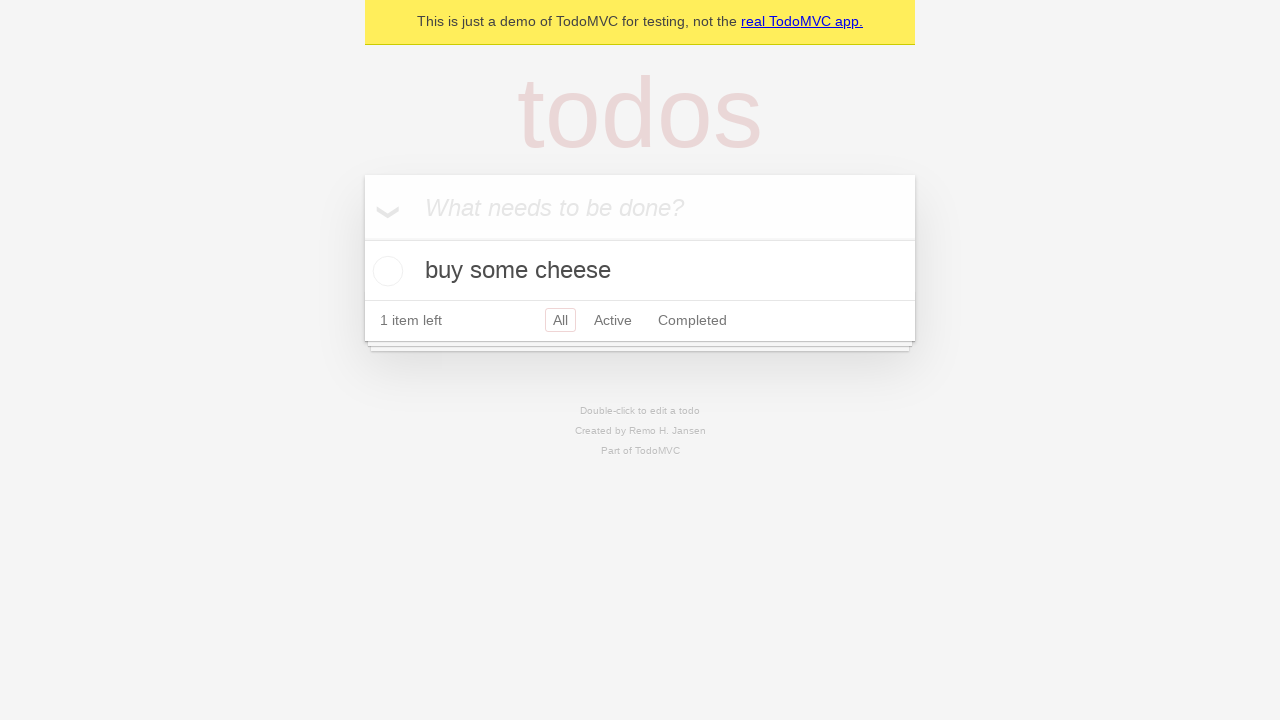

Filled todo input with 'feed the cat' on internal:attr=[placeholder="What needs to be done?"i]
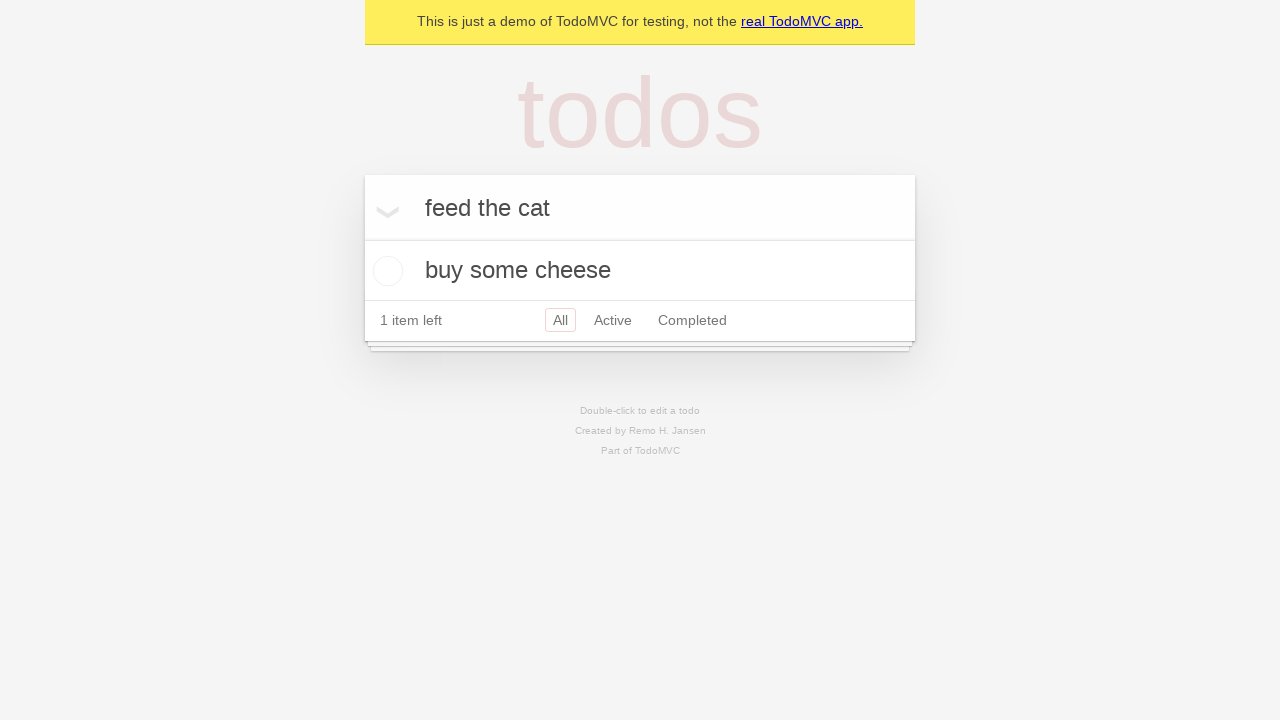

Pressed Enter to add second todo item on internal:attr=[placeholder="What needs to be done?"i]
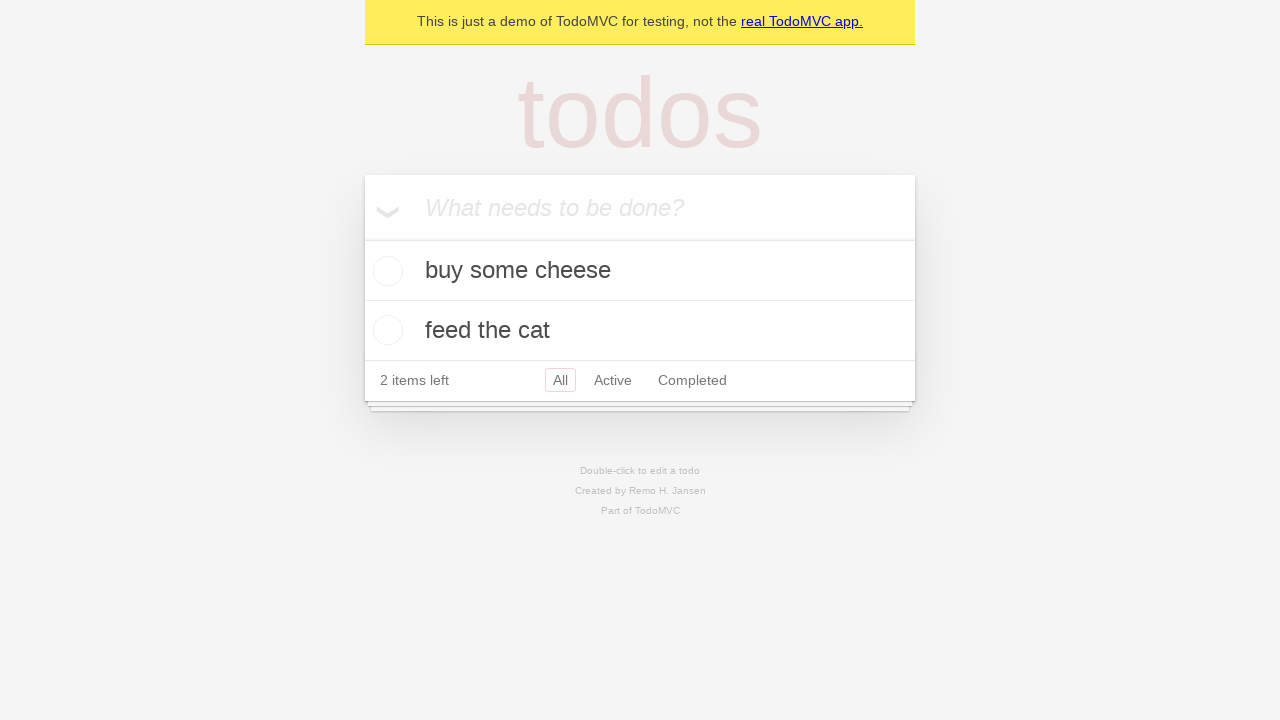

Todo counter updated to display '2 items left'
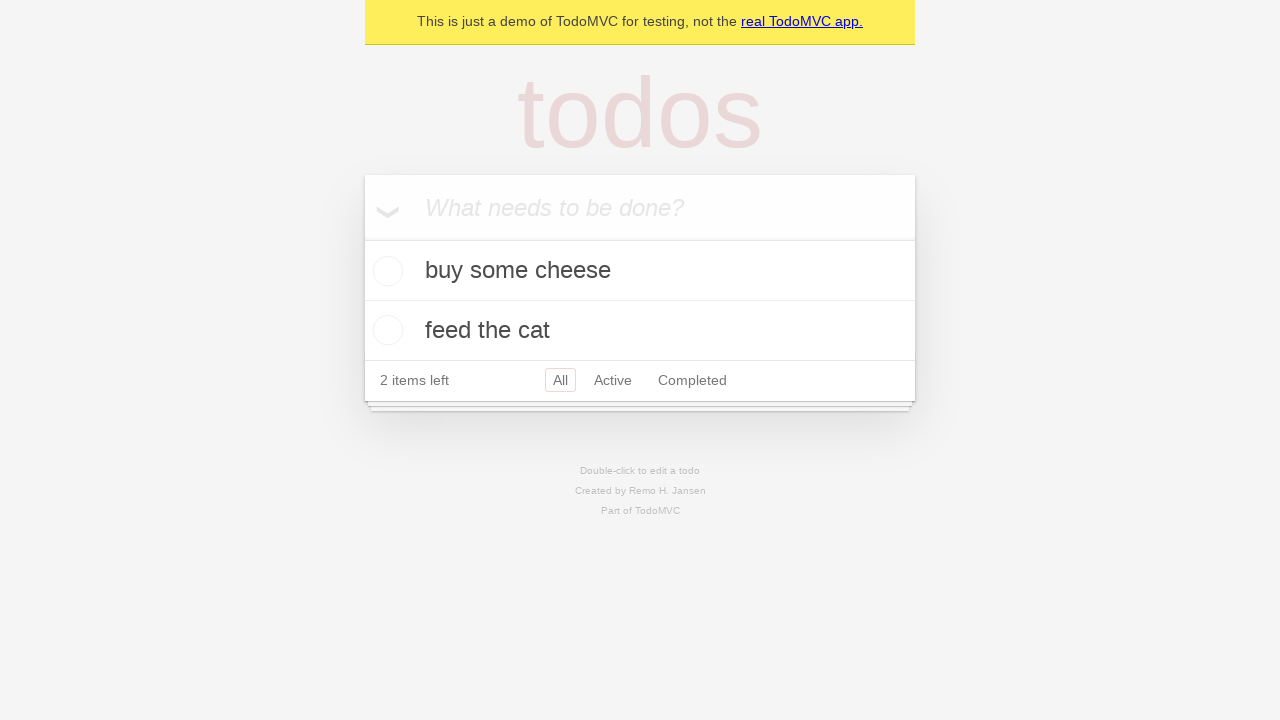

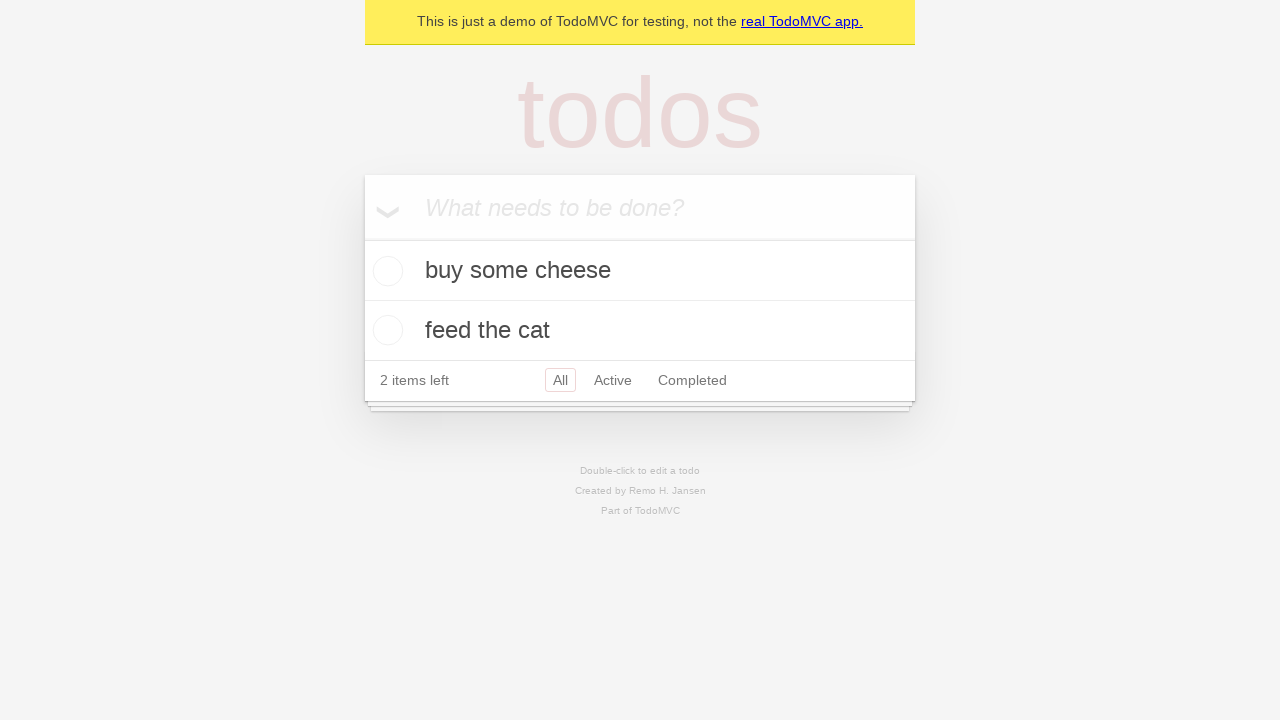